Tests dropdown functionality by selecting options using different methods (index, value, visible text) and verifying dropdown size

Starting URL: https://the-internet.herokuapp.com/

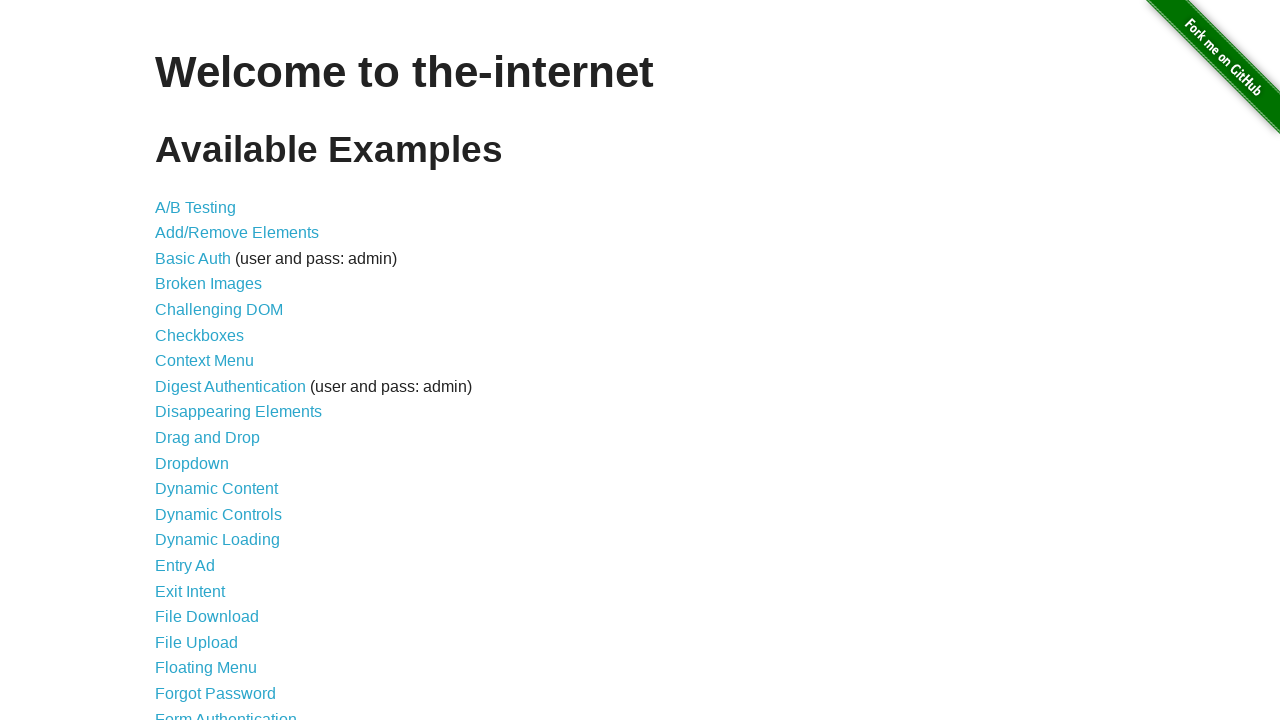

Clicked on dropdown link to navigate to dropdown page at (192, 463) on a[href='/dropdown']
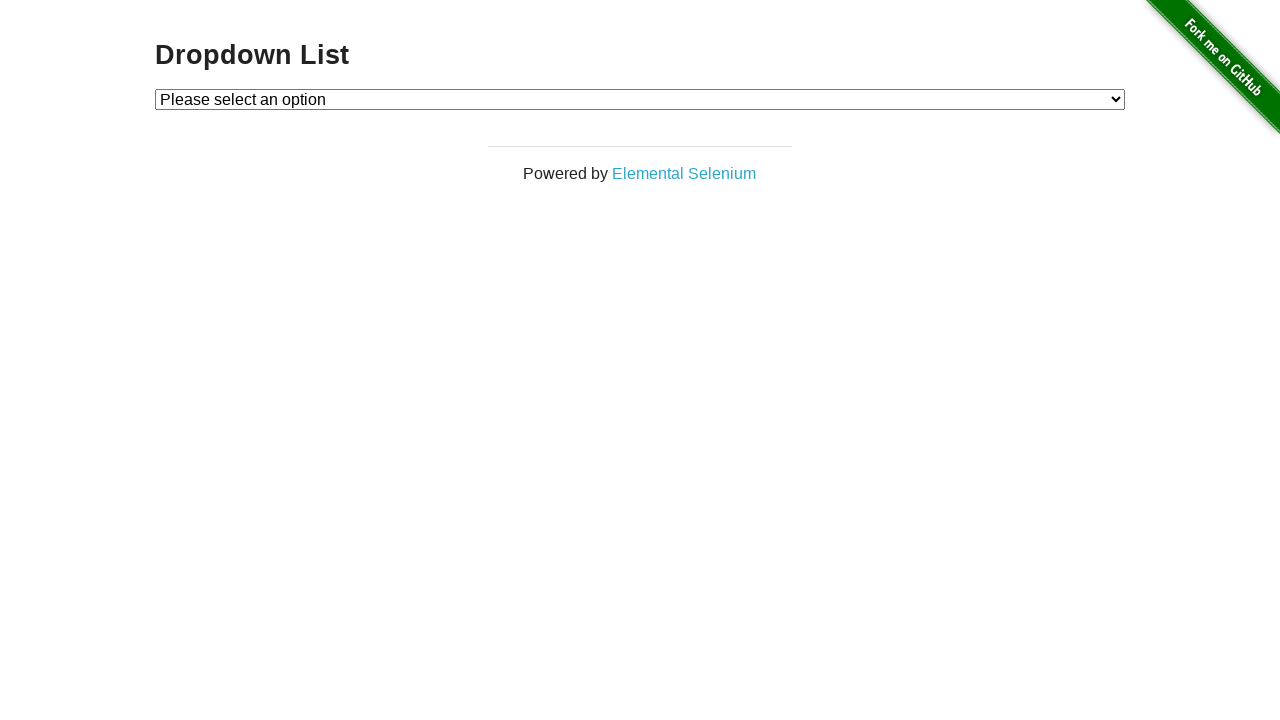

Dropdown element is now visible
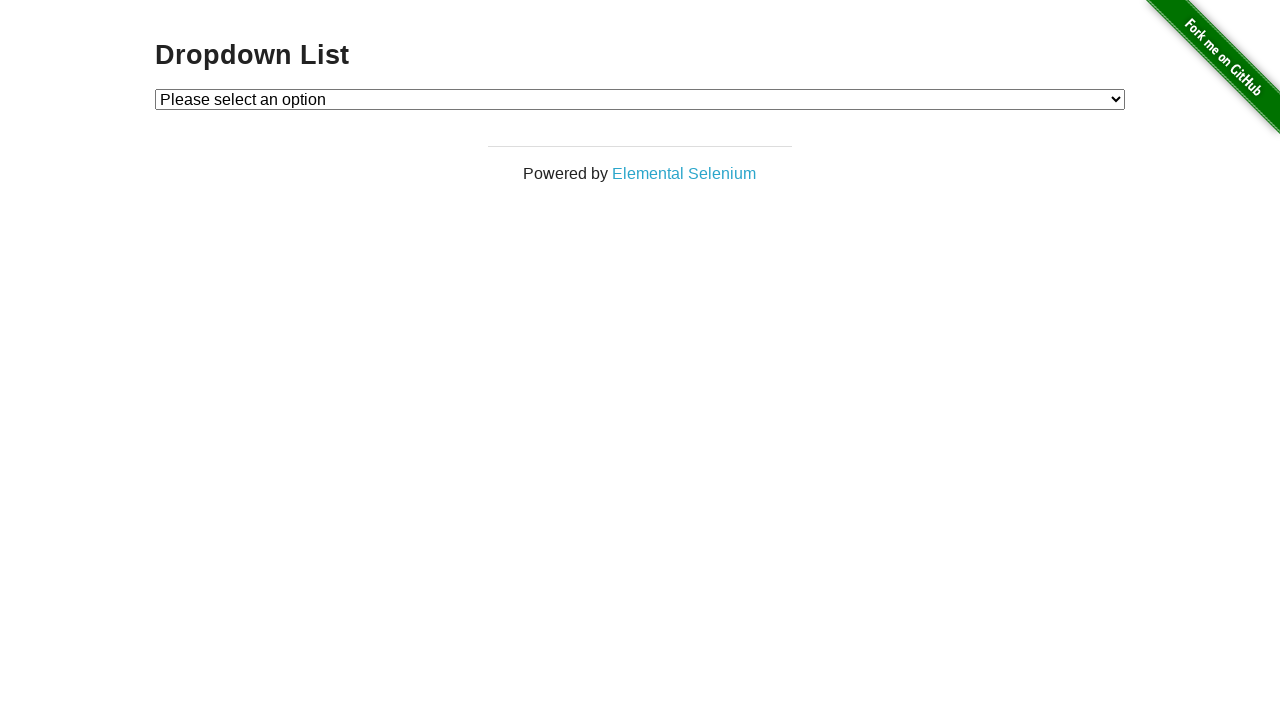

Selected Option 1 using index method (index=1) on #dropdown
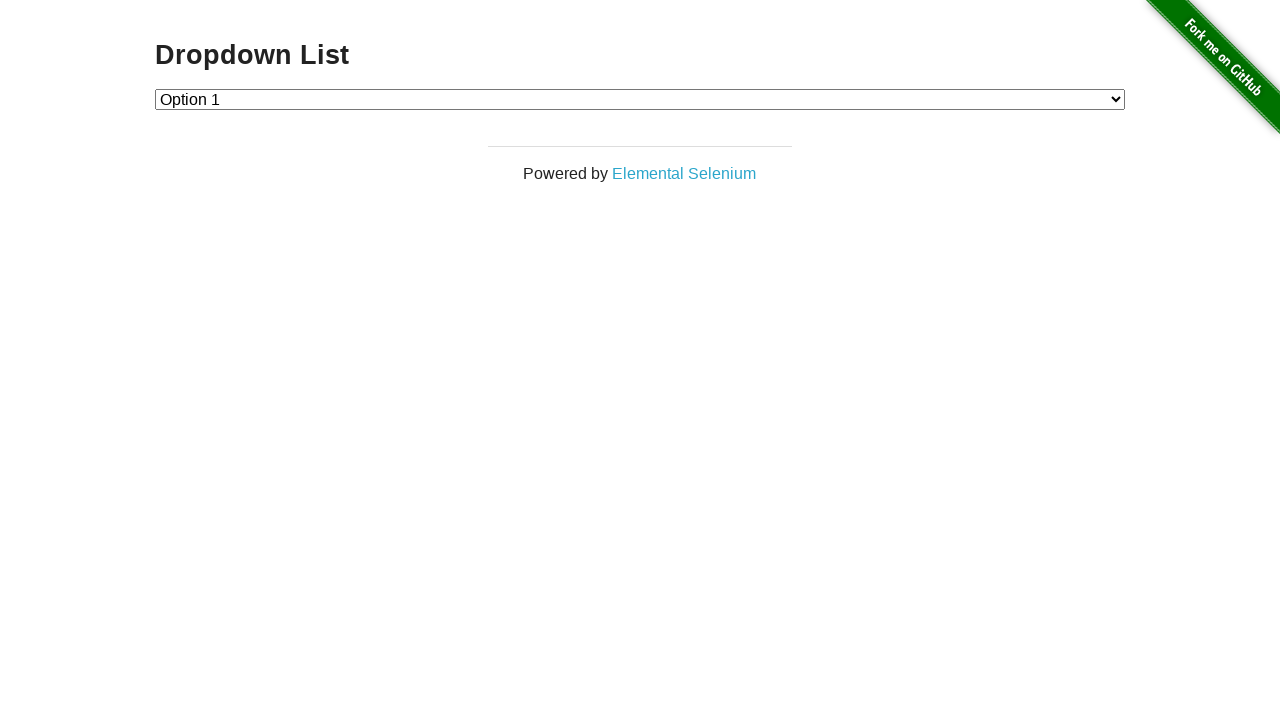

Selected Option 2 using value method (value='2') on #dropdown
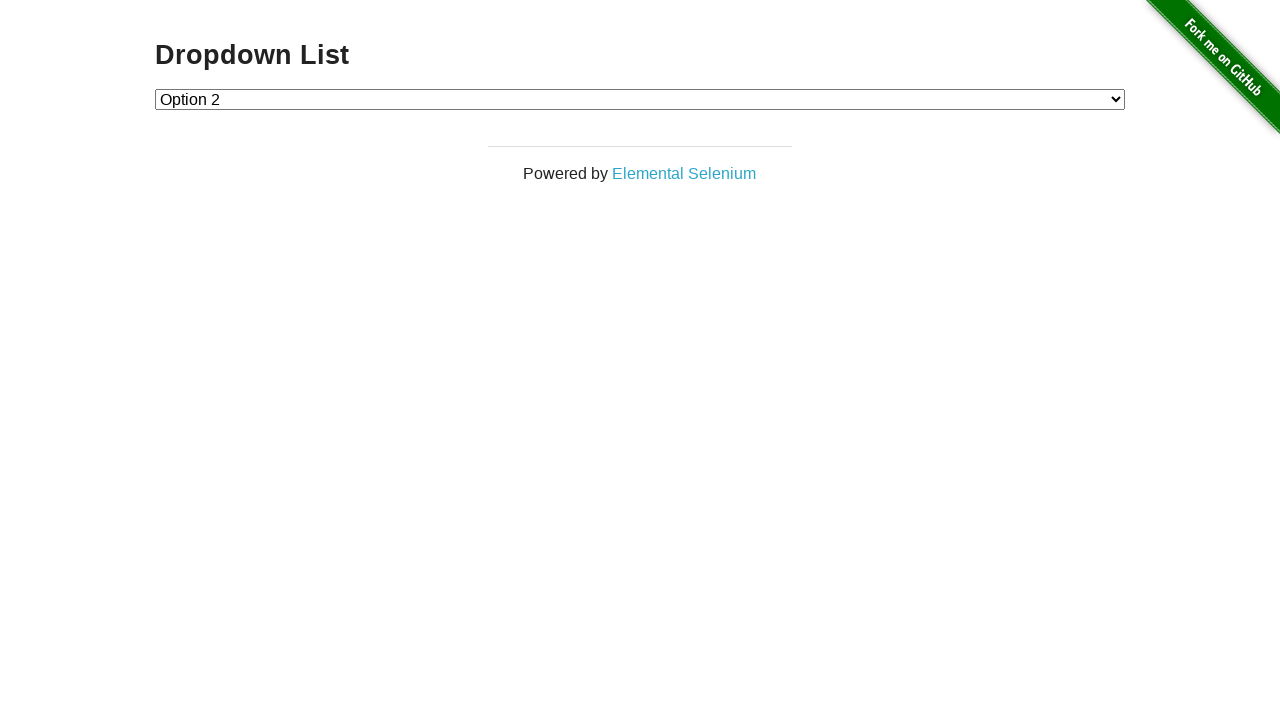

Selected Option 1 using visible text method (label='Option 1') on #dropdown
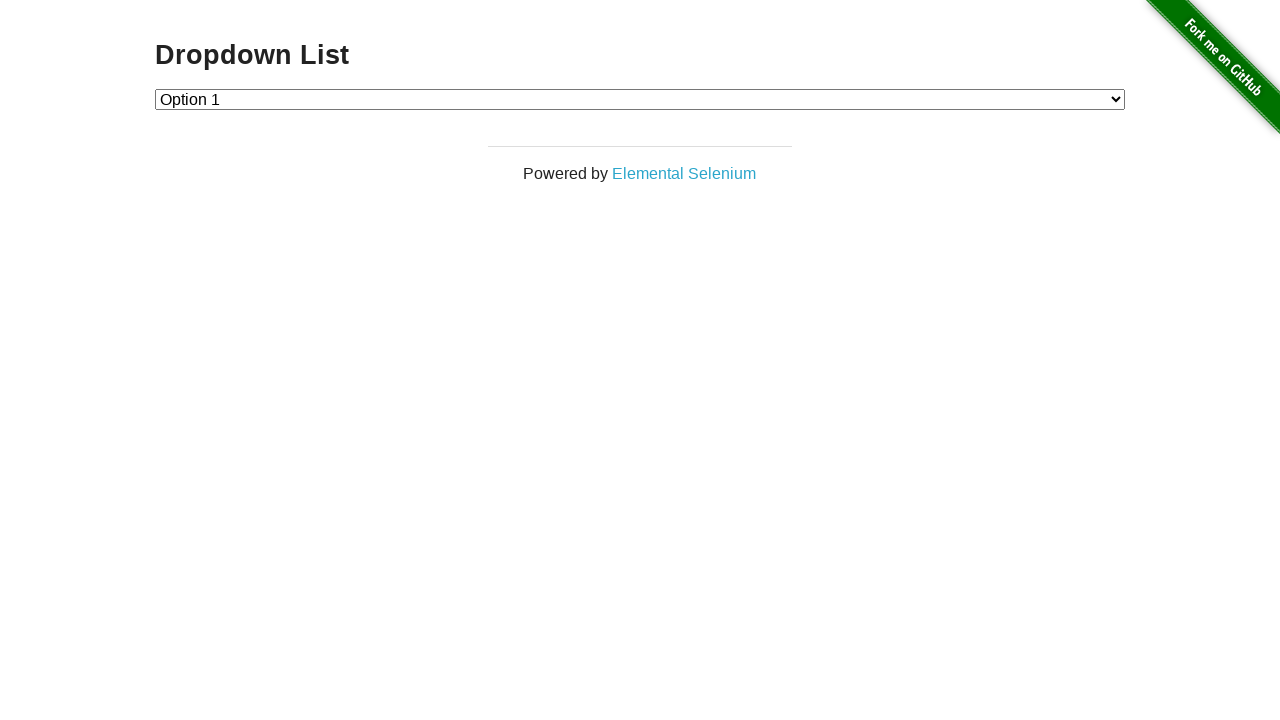

Located dropdown element for option verification
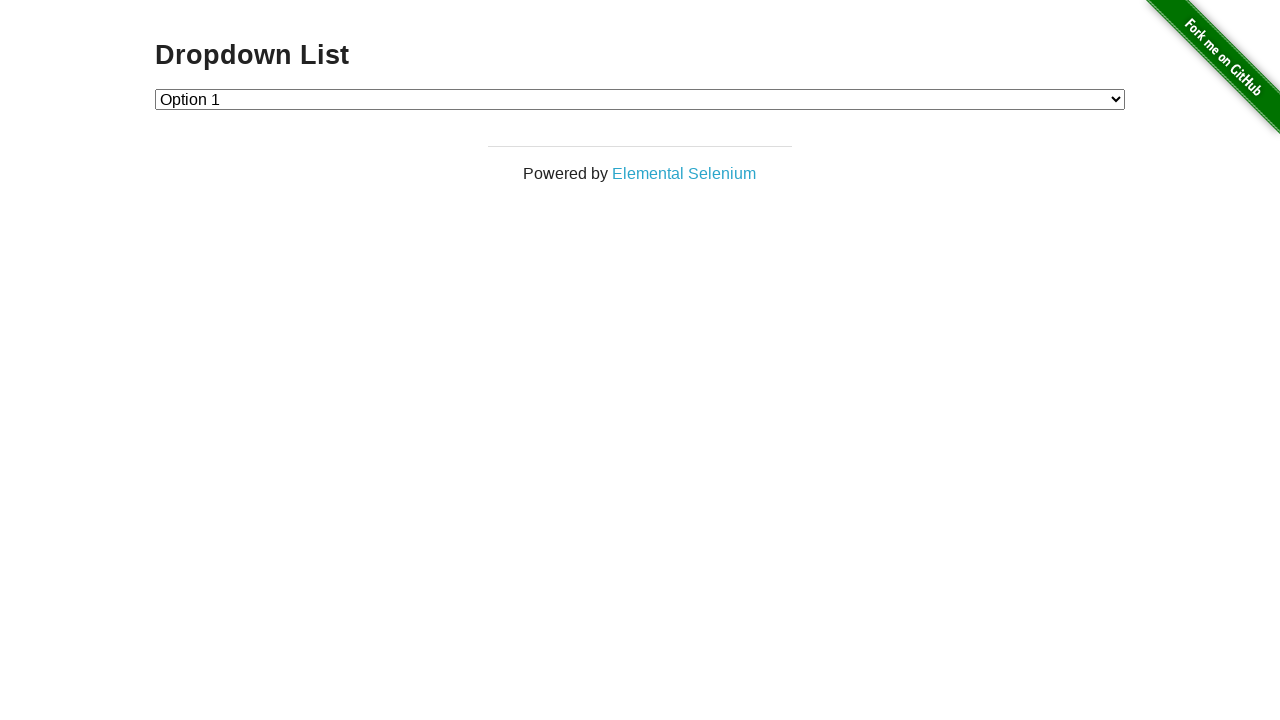

Retrieved all dropdown options
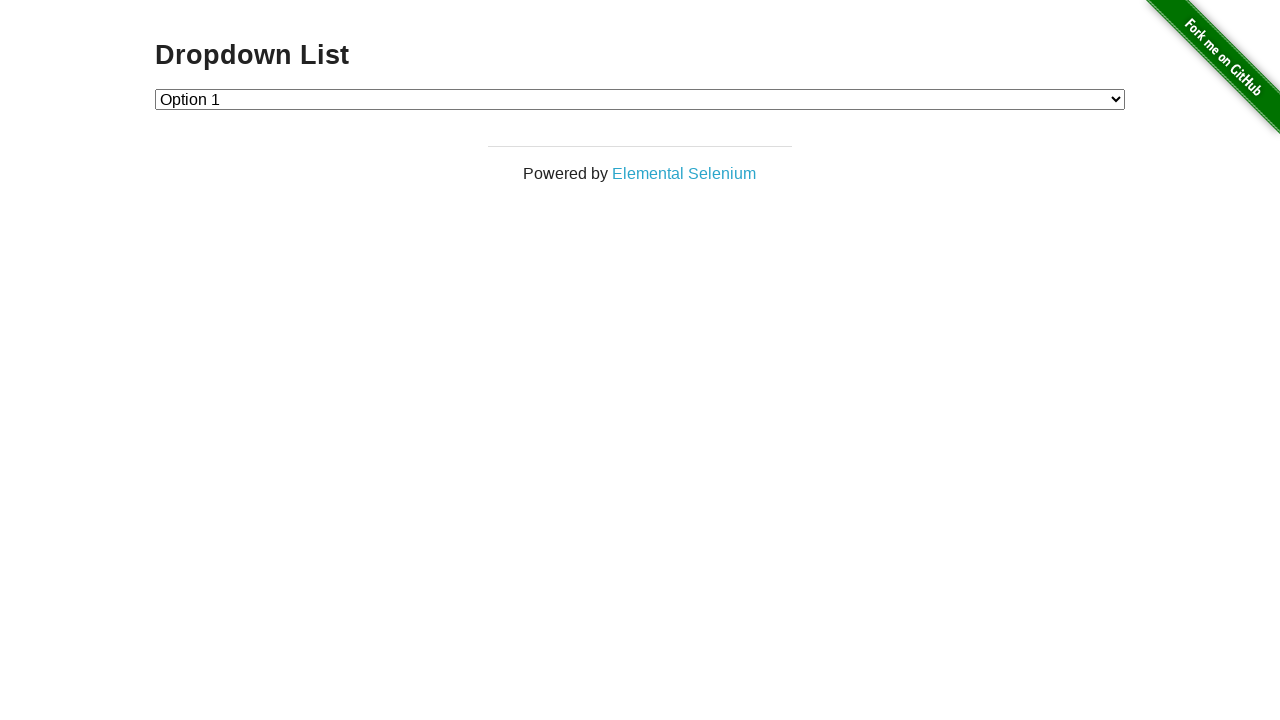

Verified dropdown has exactly 3 options
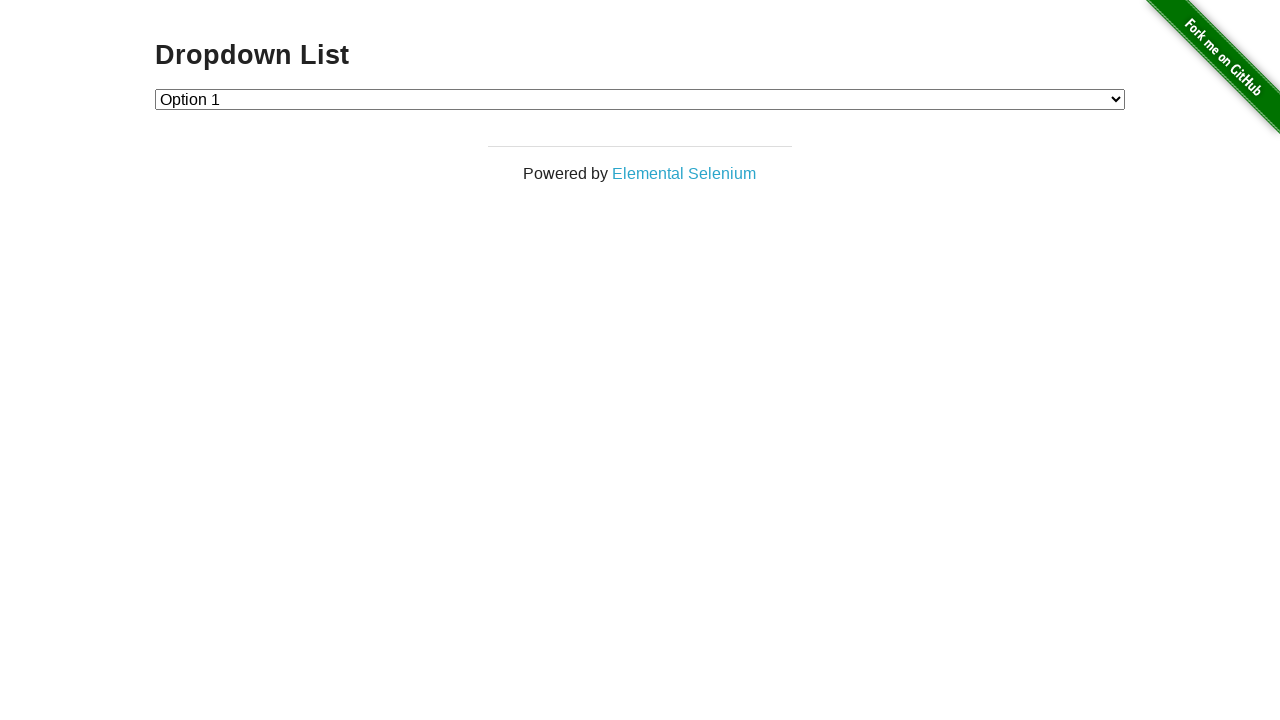

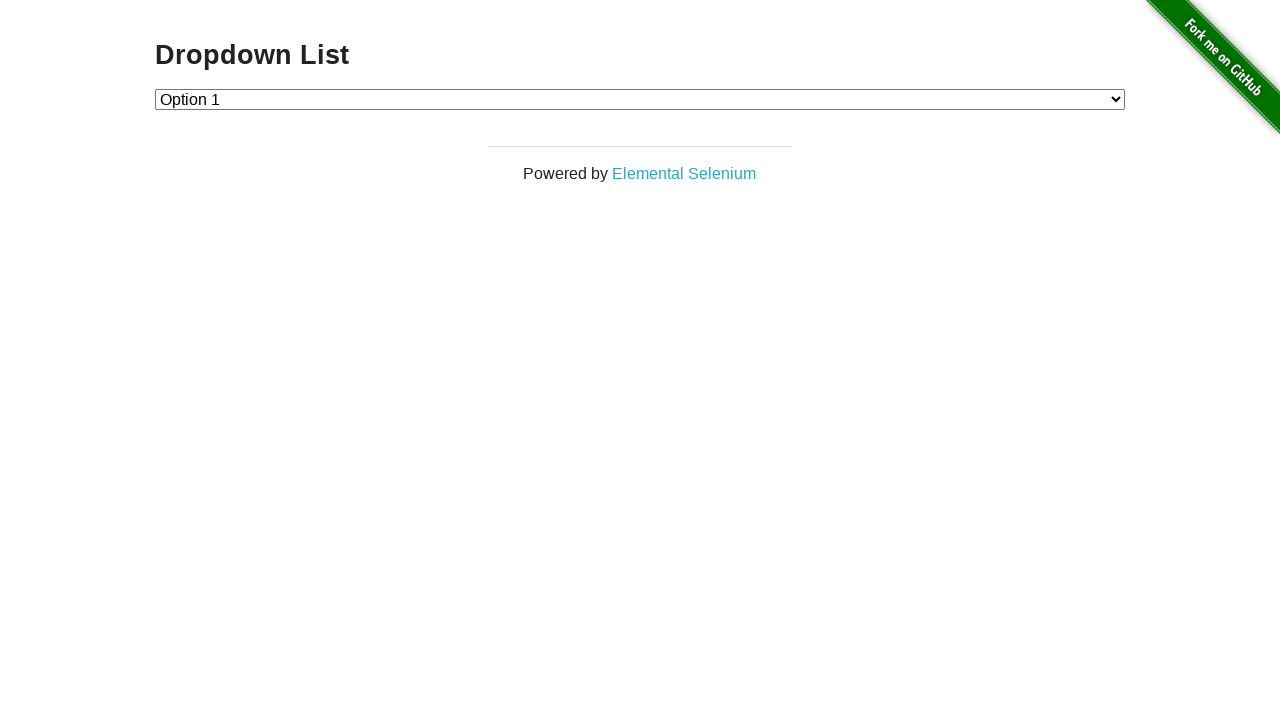